Tests window/tab switching functionality by opening multiple browser windows with different URLs and verifying navigation between them

Starting URL: https://www.testotomasyonu.com

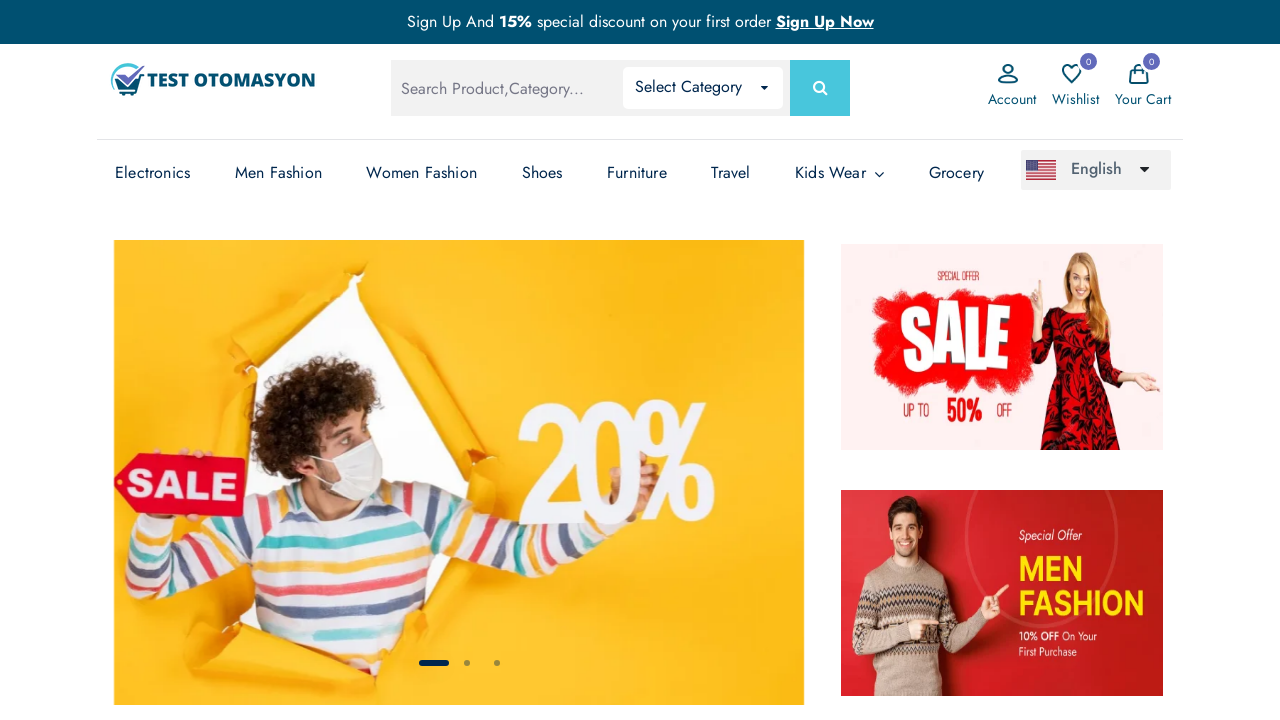

Stored main page reference
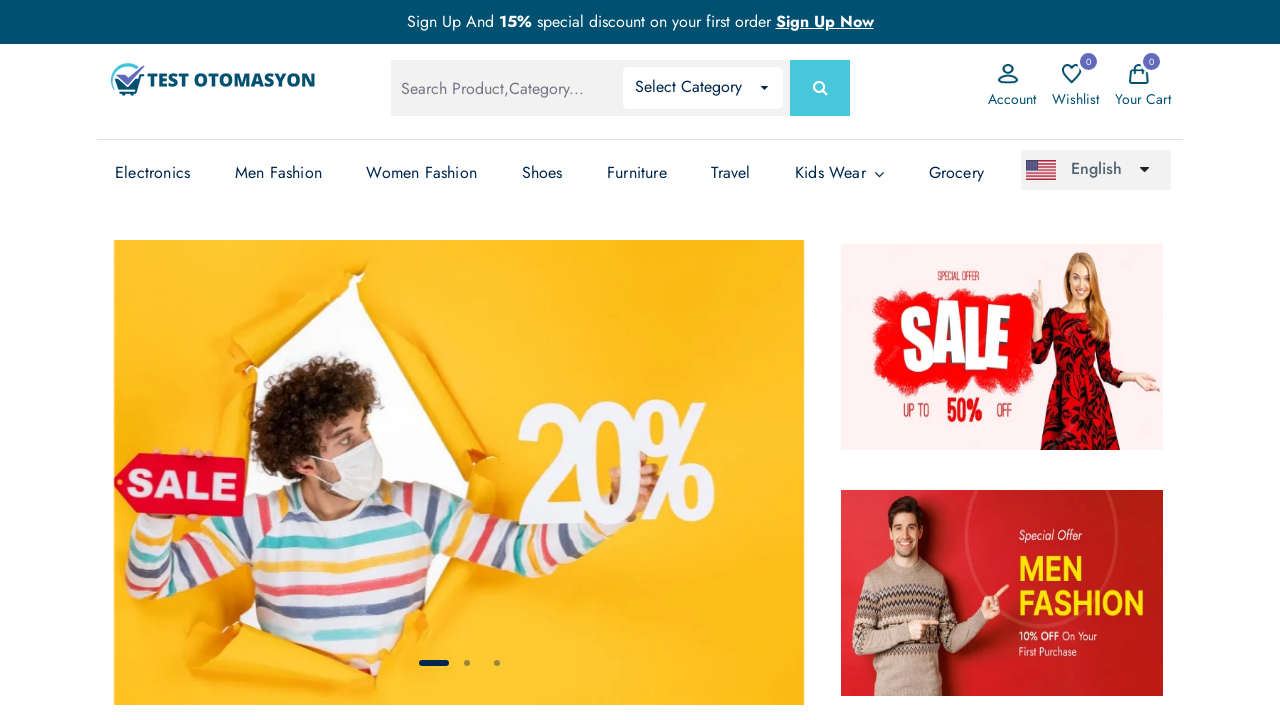

Created new browser tab
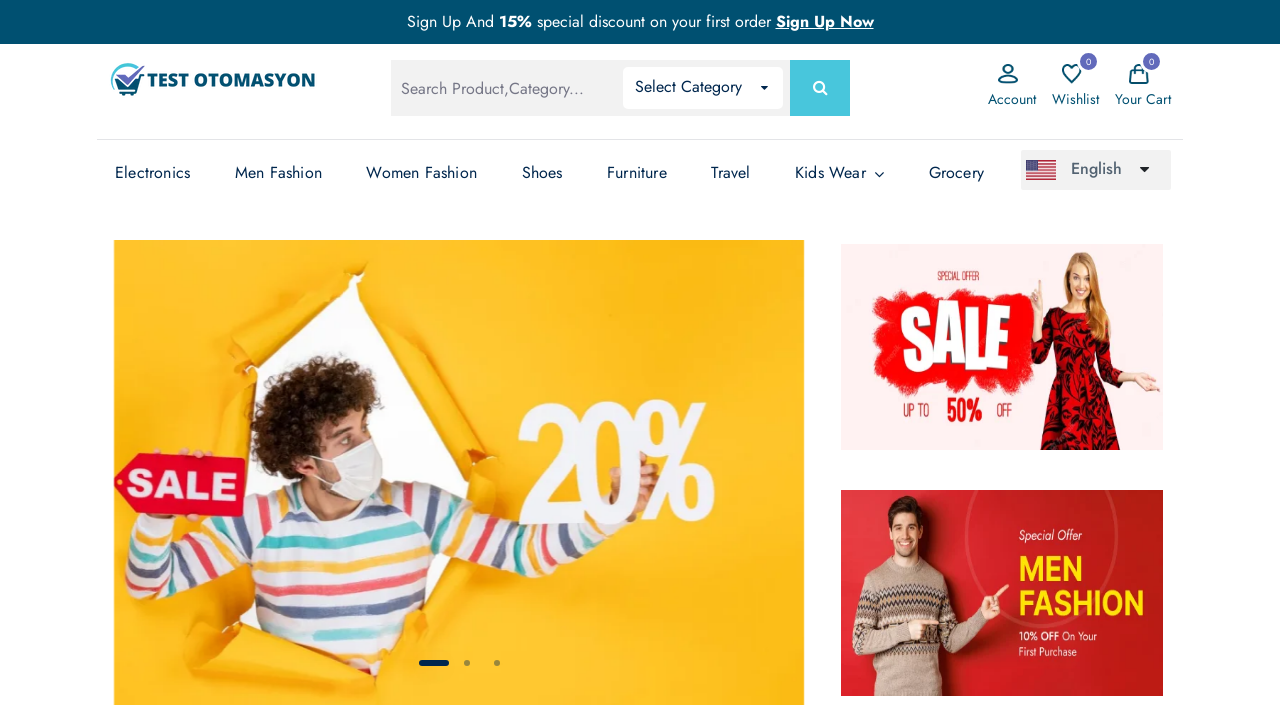

Navigated new tab to https://www.wisequarter.com.tr
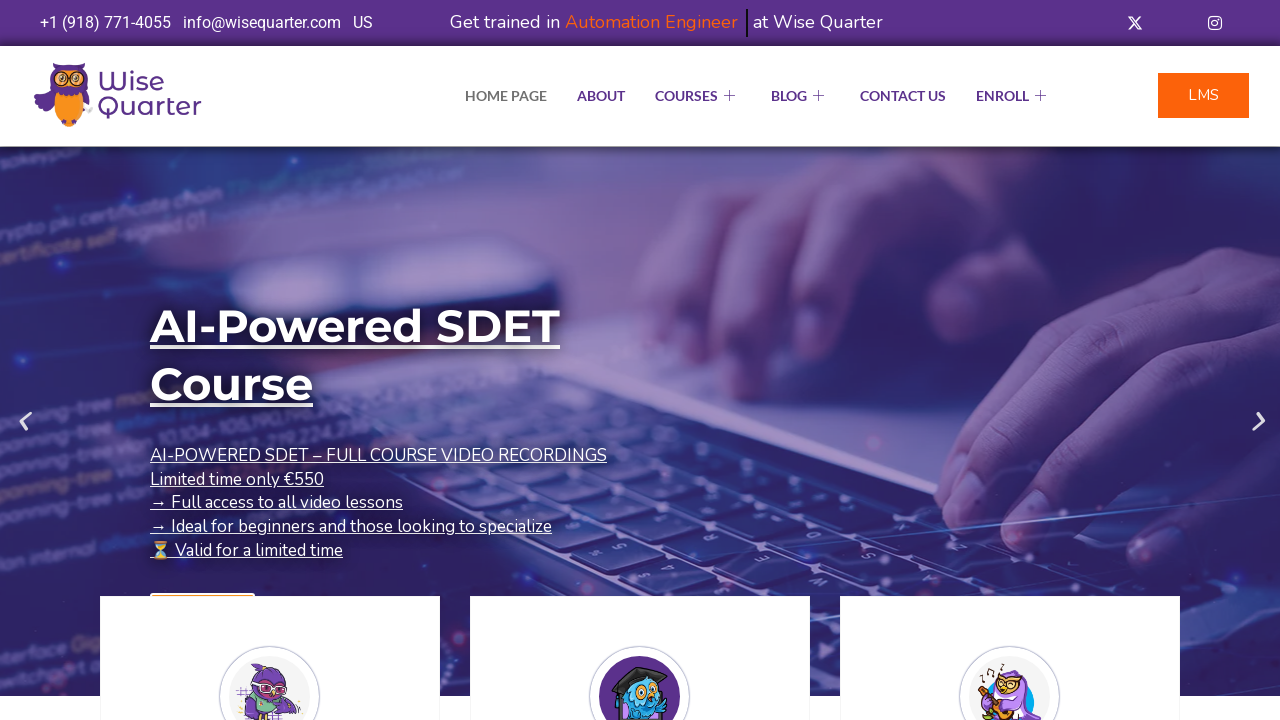

Created another new browser tab
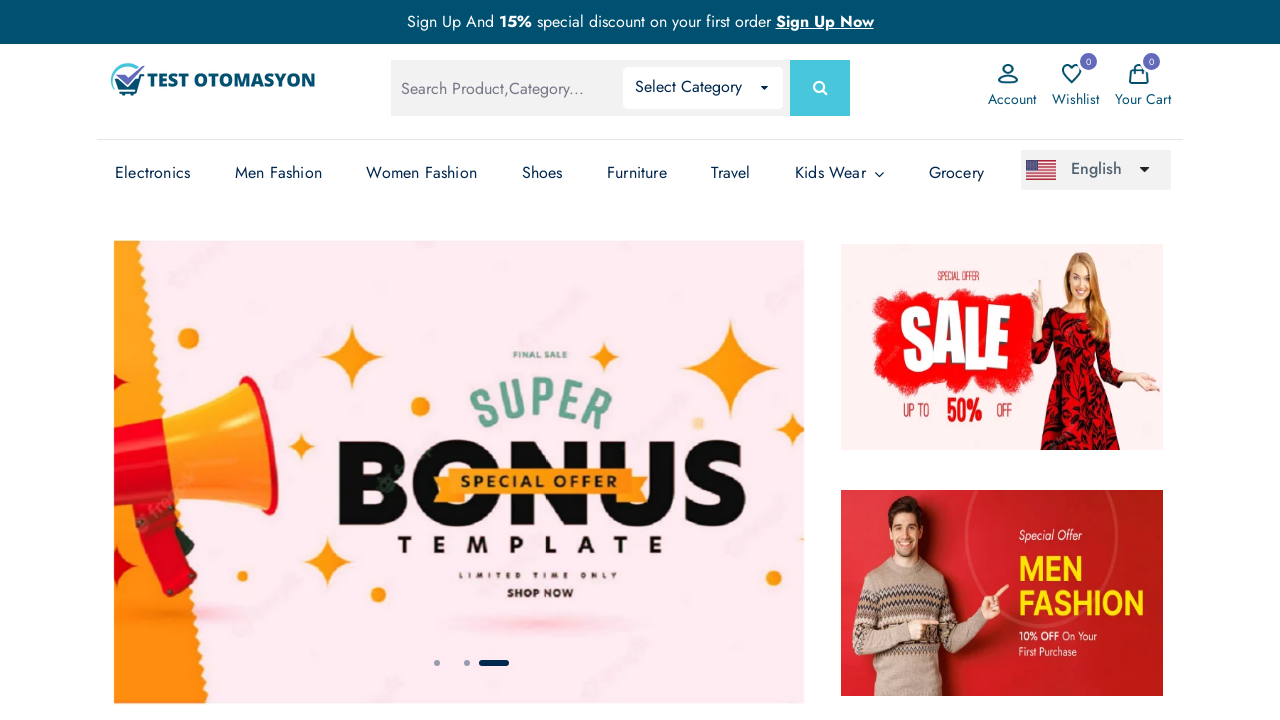

Navigated new tab to https://www.youtube.com
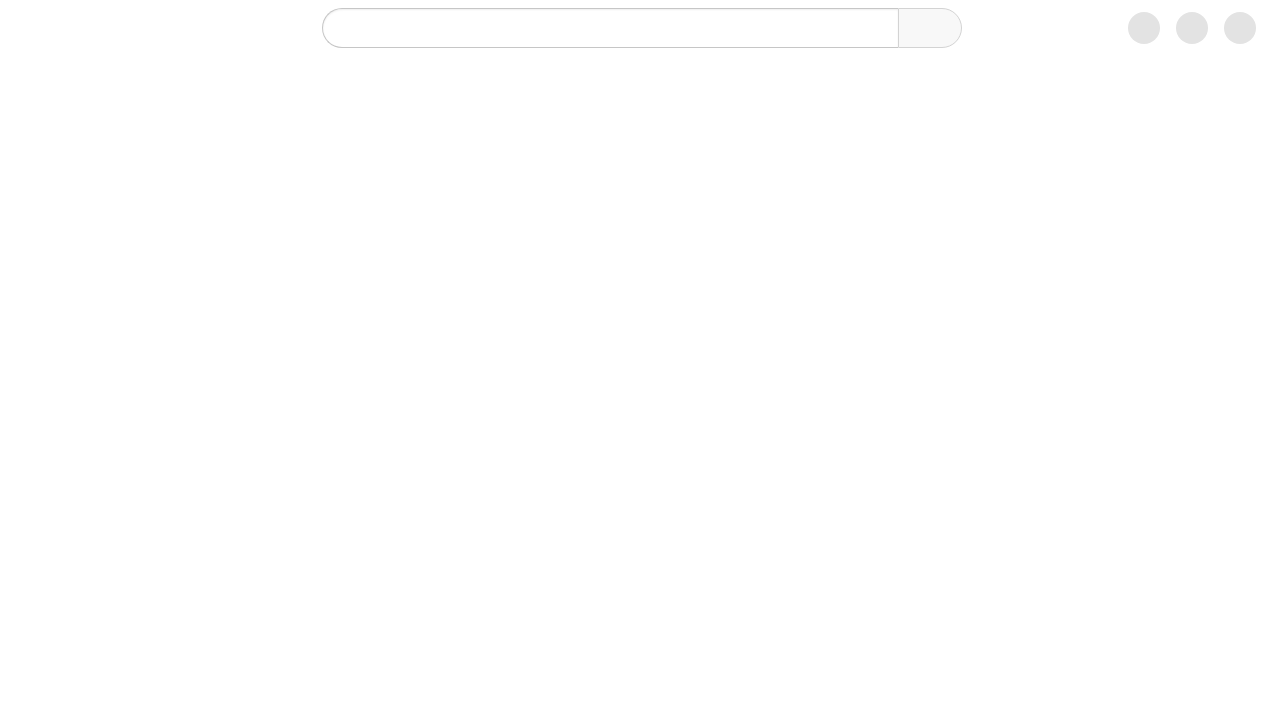

Switched to main Test Otomasyonu page
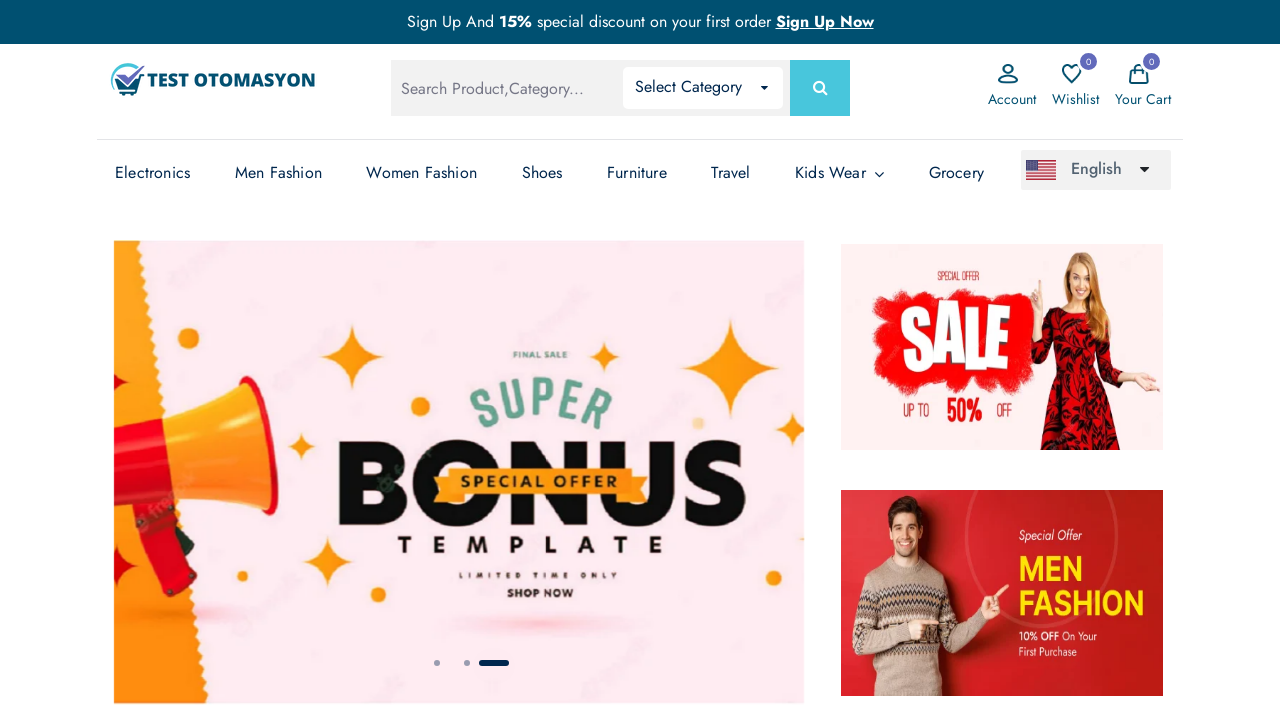

Verified main page URL contains 'testotomasyonu'
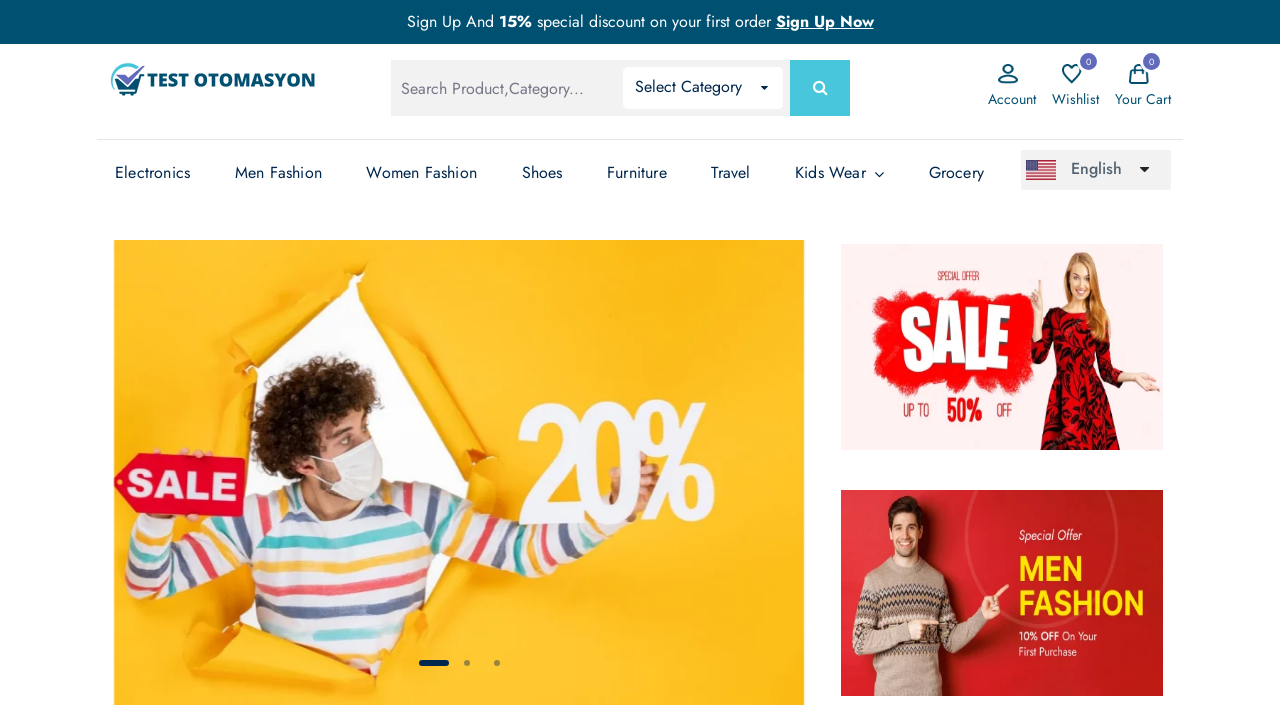

Switched to Wise Quarter page
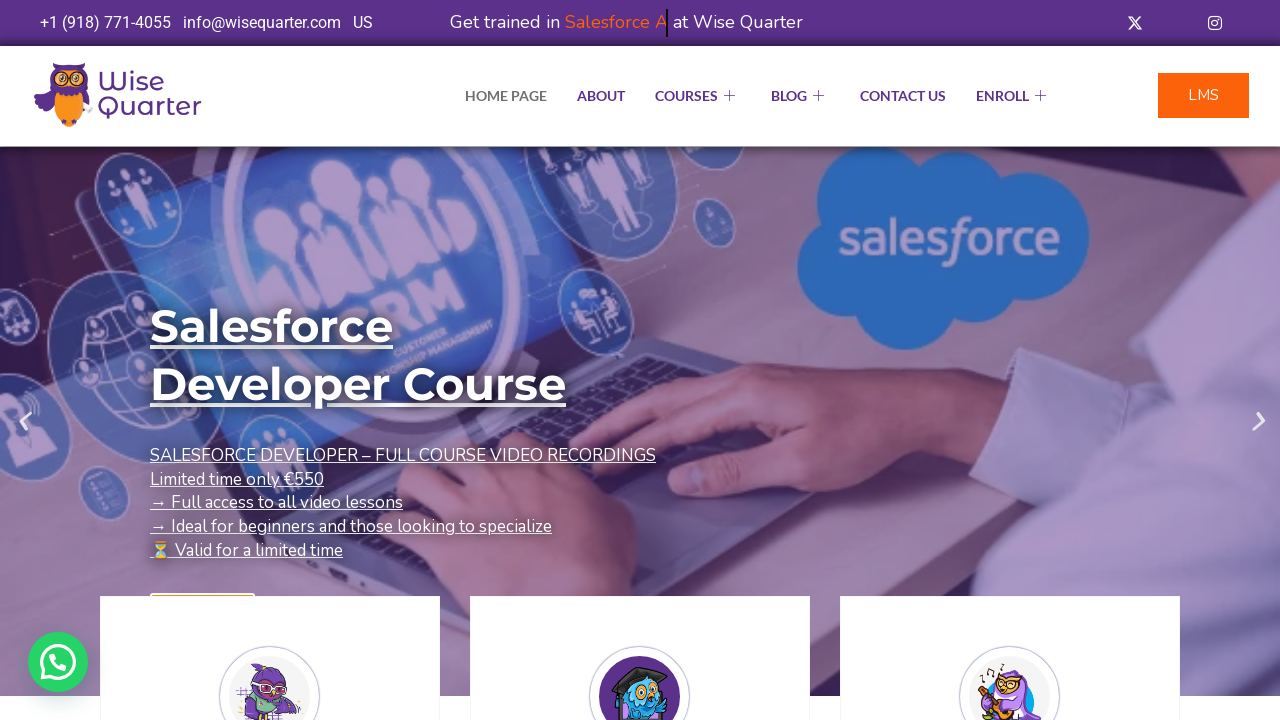

Verified Wise Quarter page title contains 'Wise'
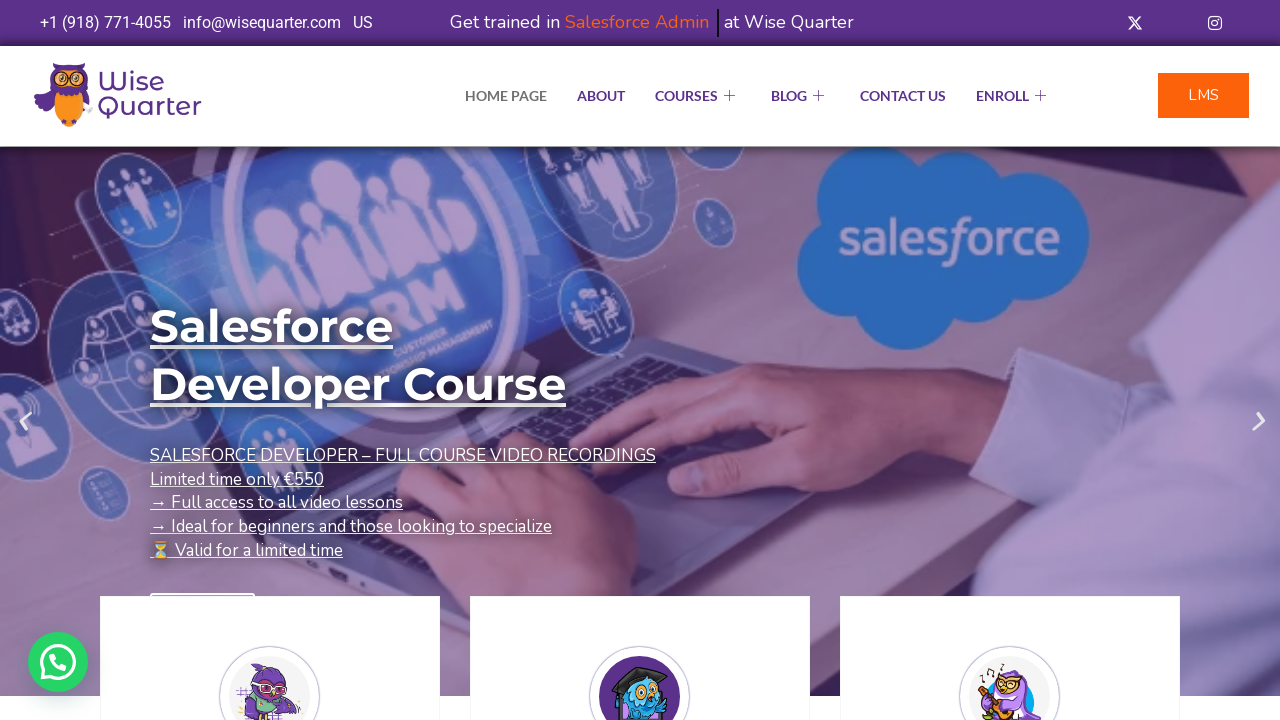

Switched to YouTube page
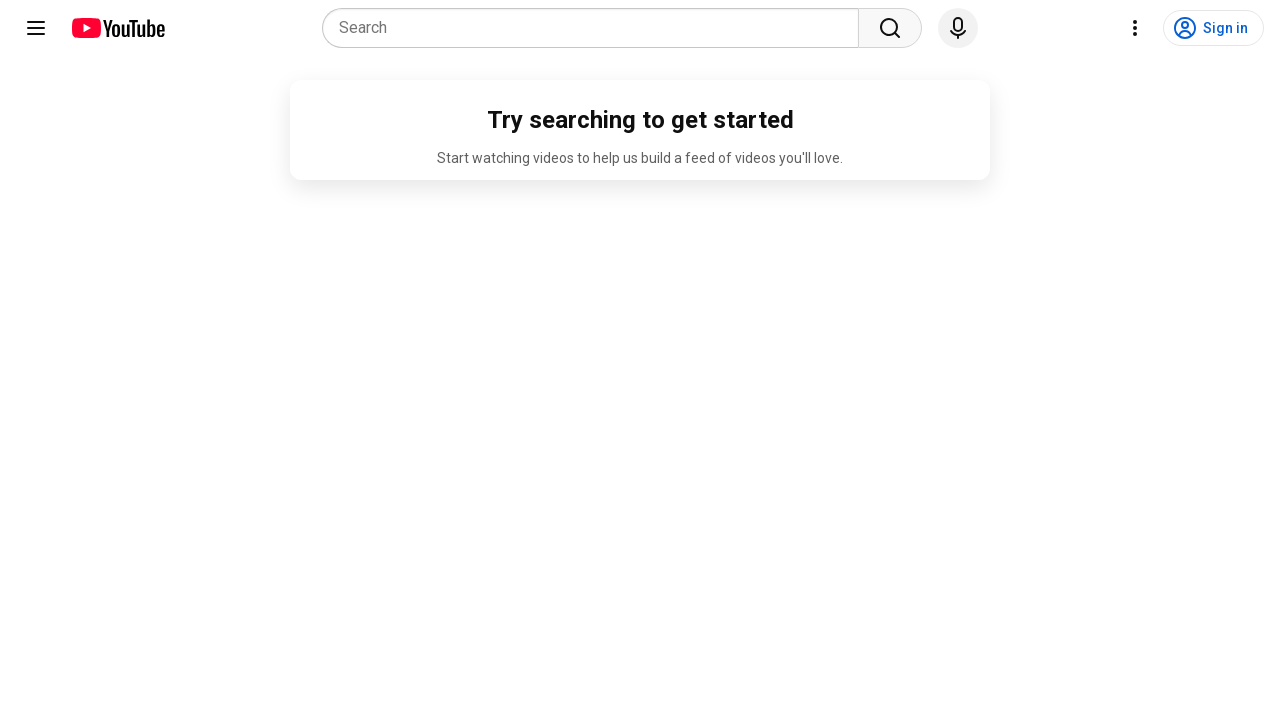

Verified YouTube page URL contains 'youtube'
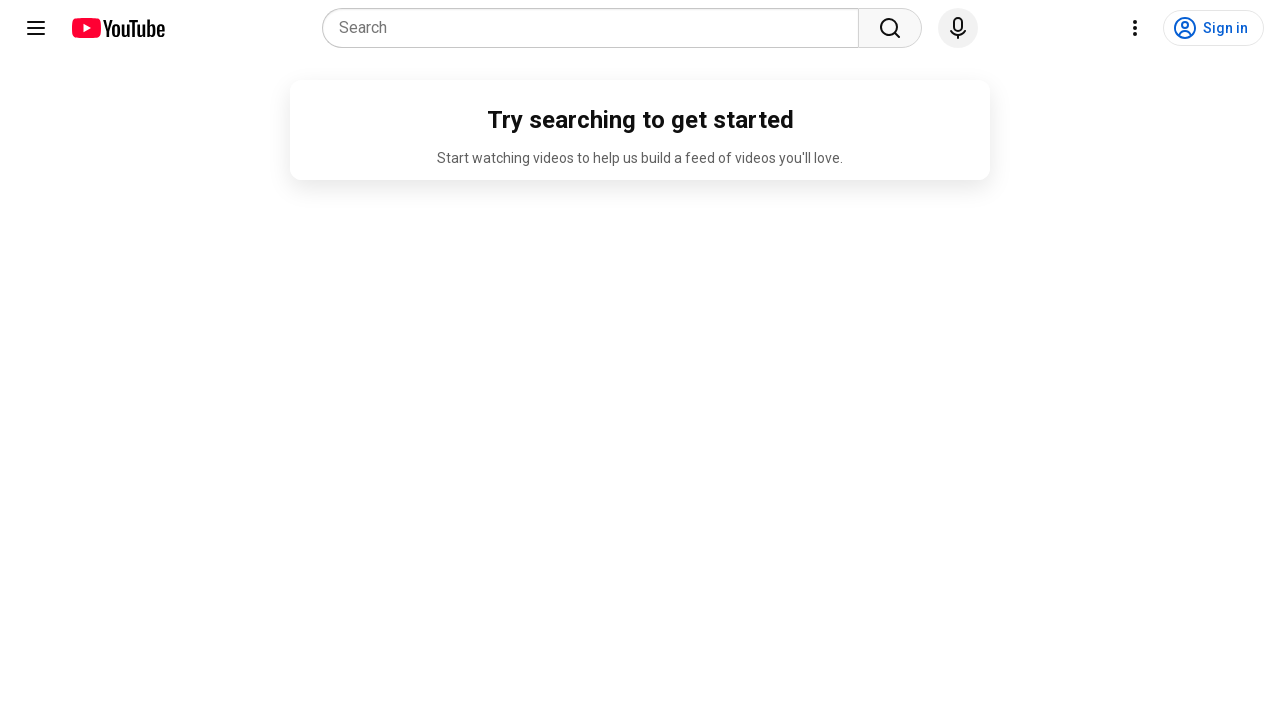

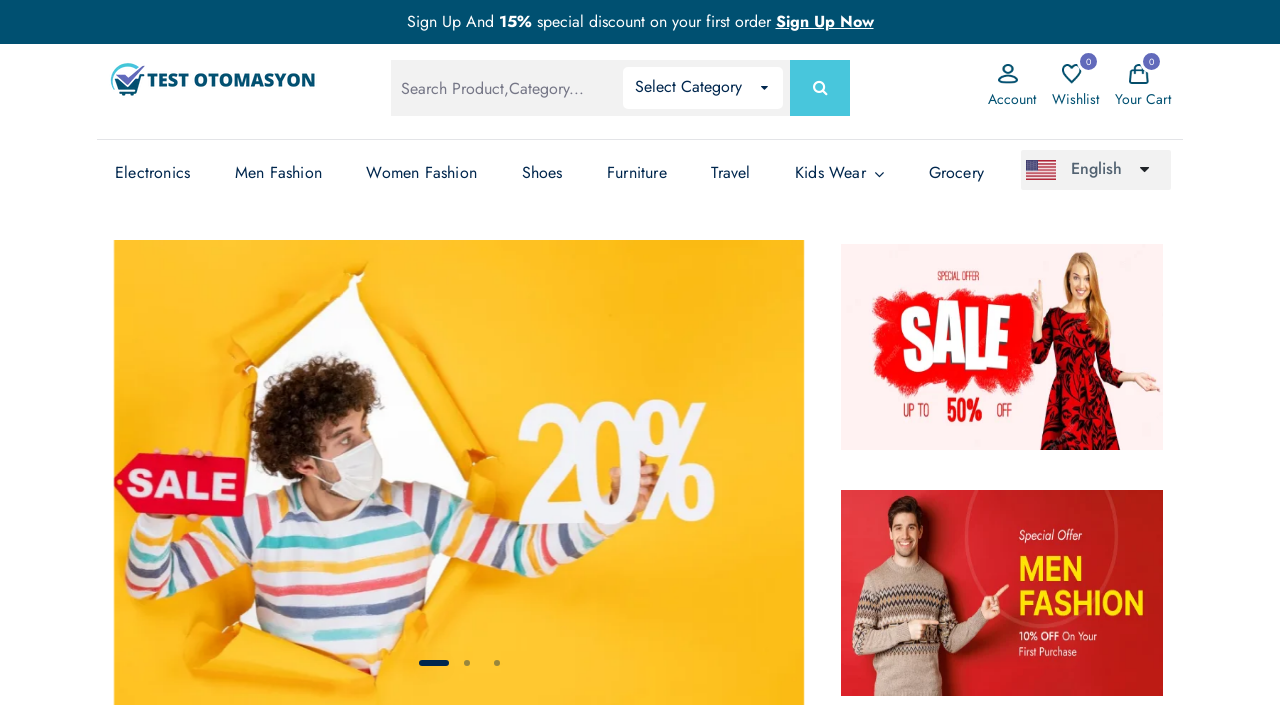